Searches for "Macbook Air" product using the search field and verifies results are displayed

Starting URL: http://opencart.abstracta.us/

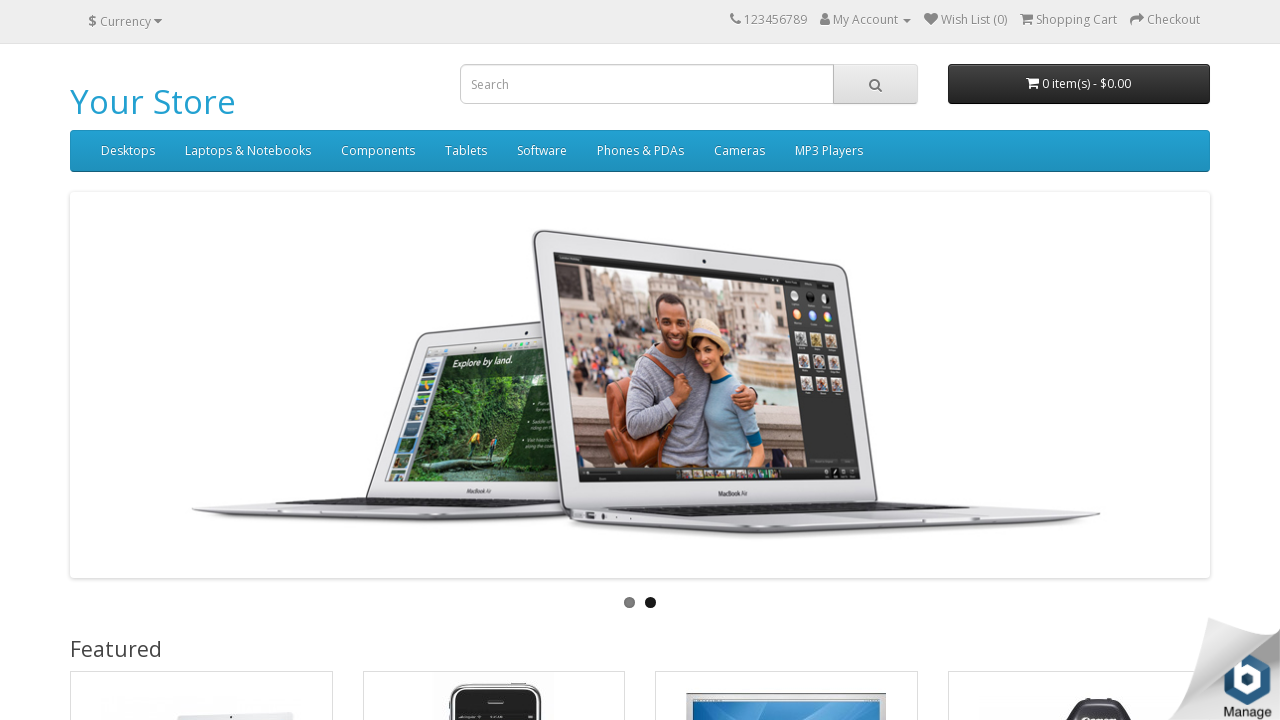

Filled search field with 'Macbook Air' on //*[@id='search']/input
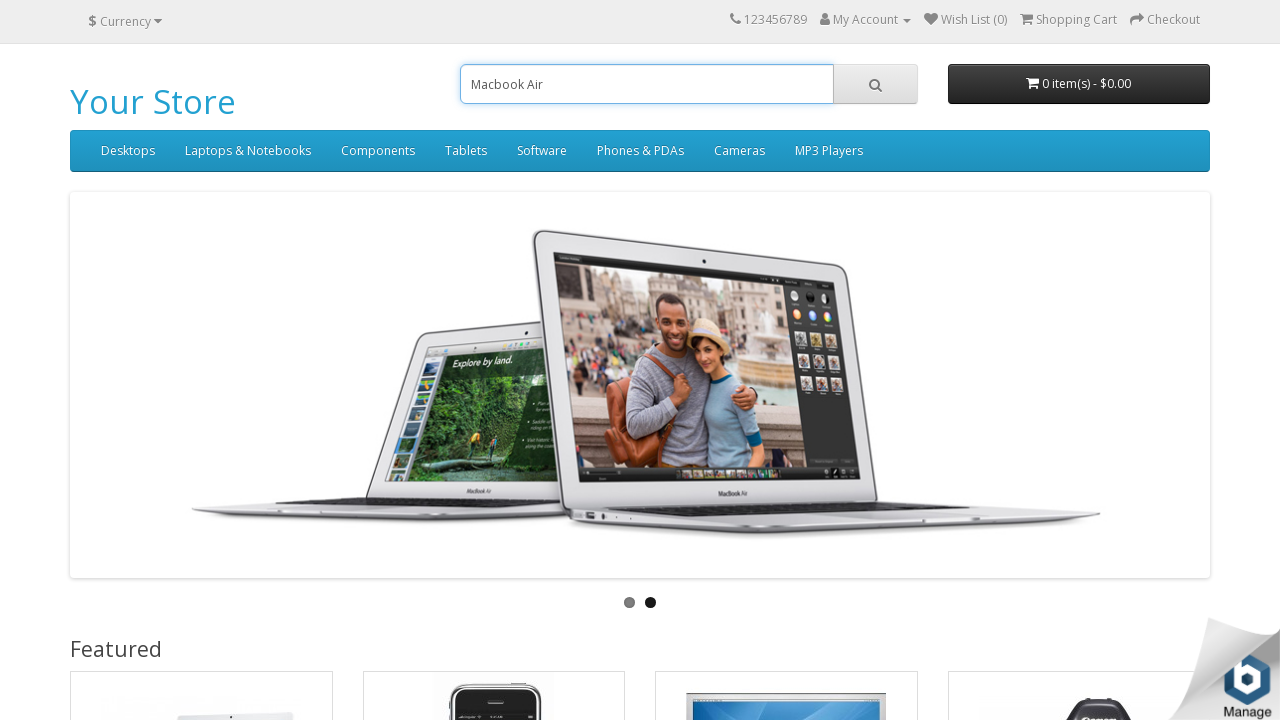

Pressed Enter to search for Macbook Air on //*[@id='search']/input
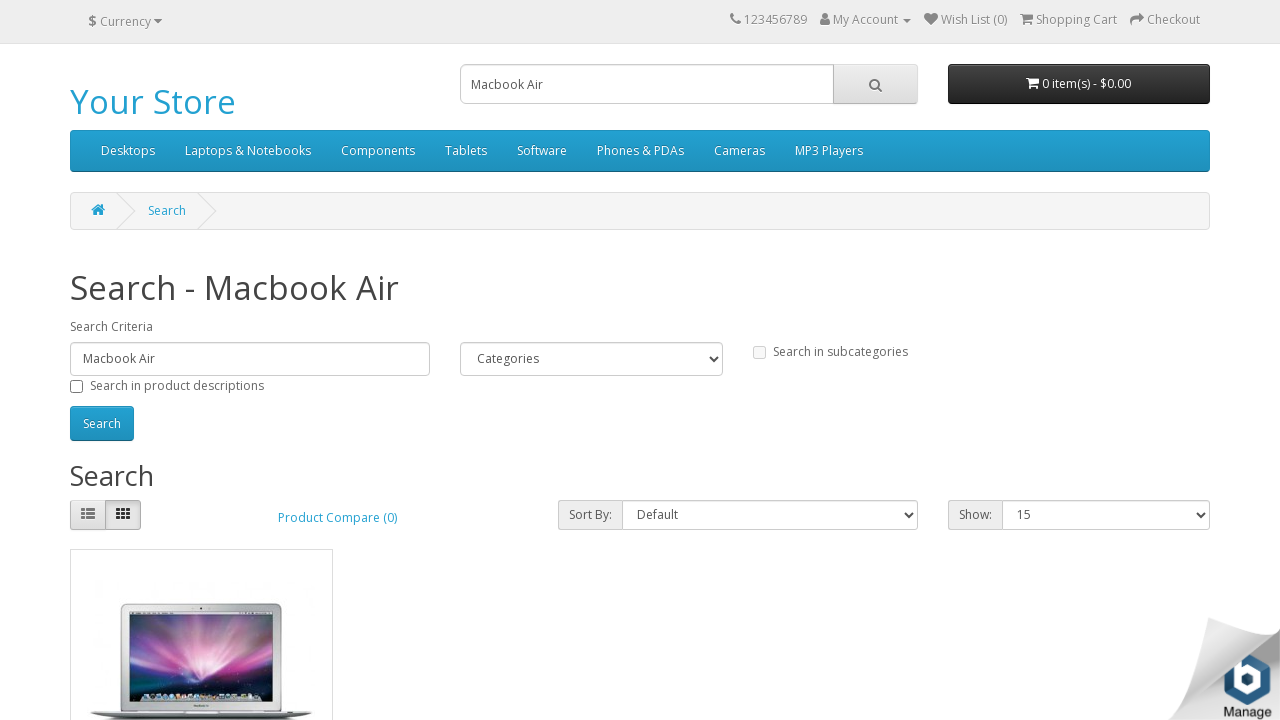

Search results loaded and product image is visible
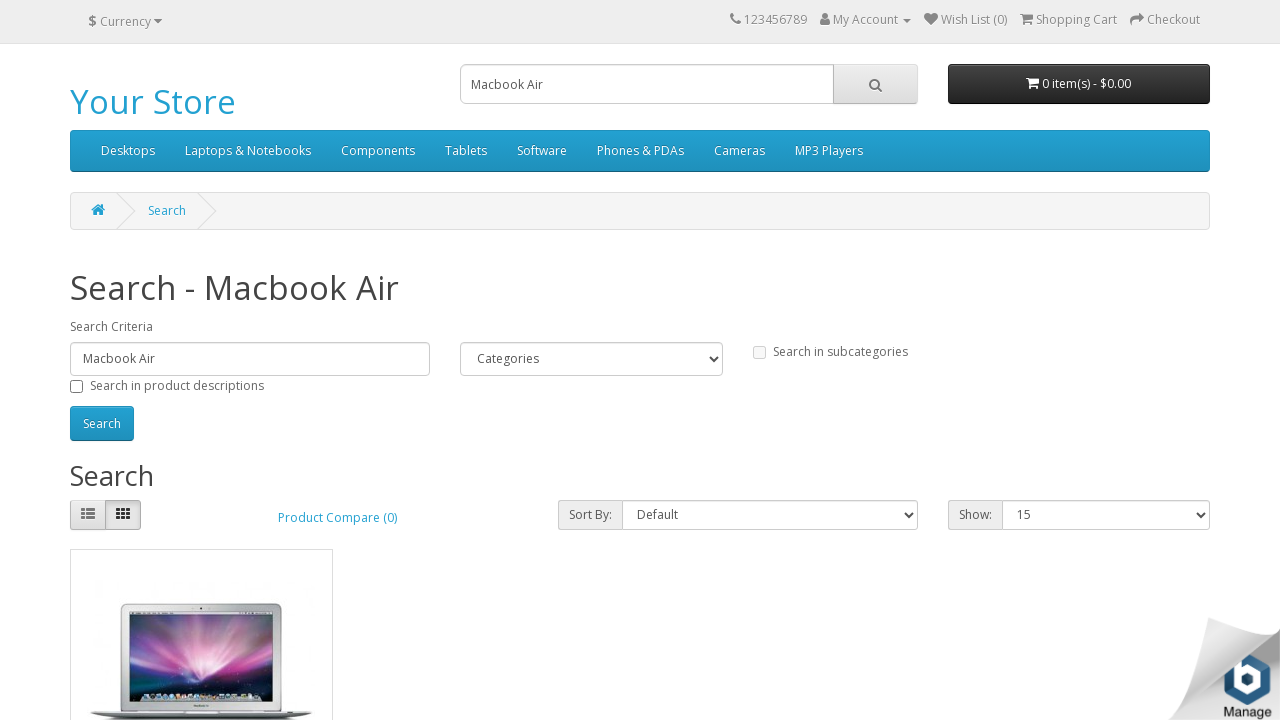

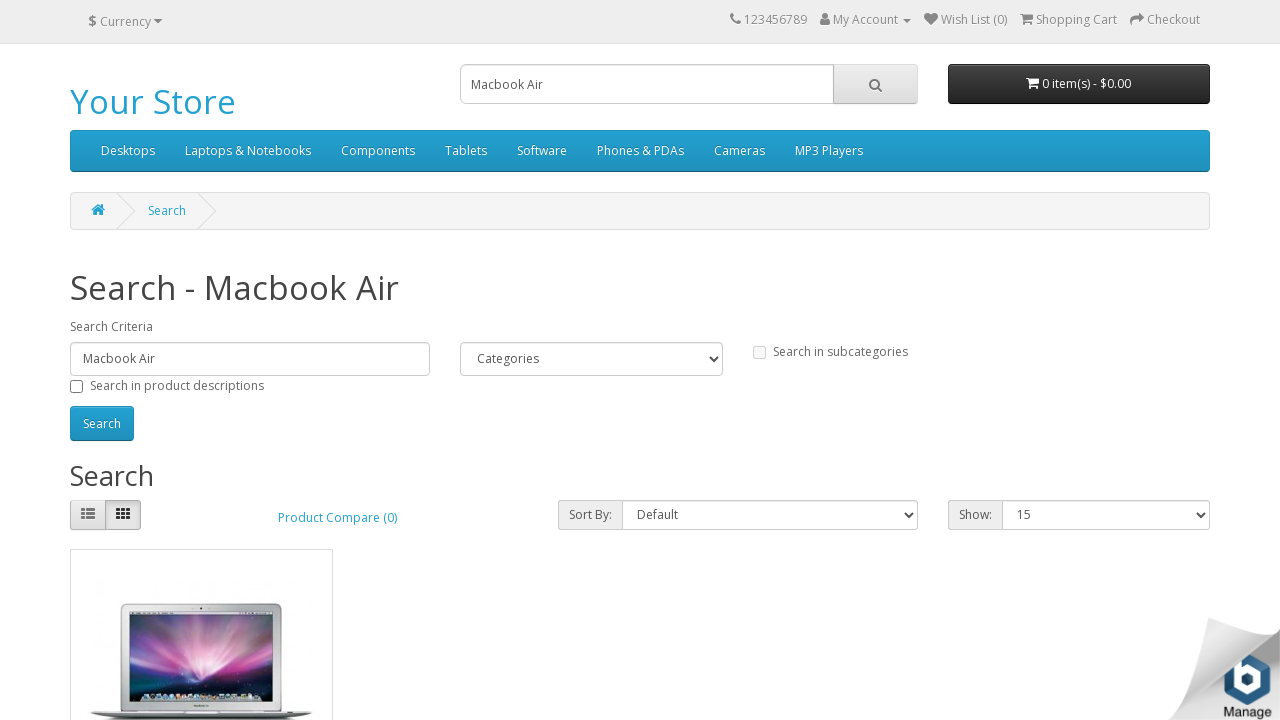